Navigates to the DS Portal application and clicks the Get Started button to access the home page

Starting URL: http://dsportalapp.herokuapp.com/

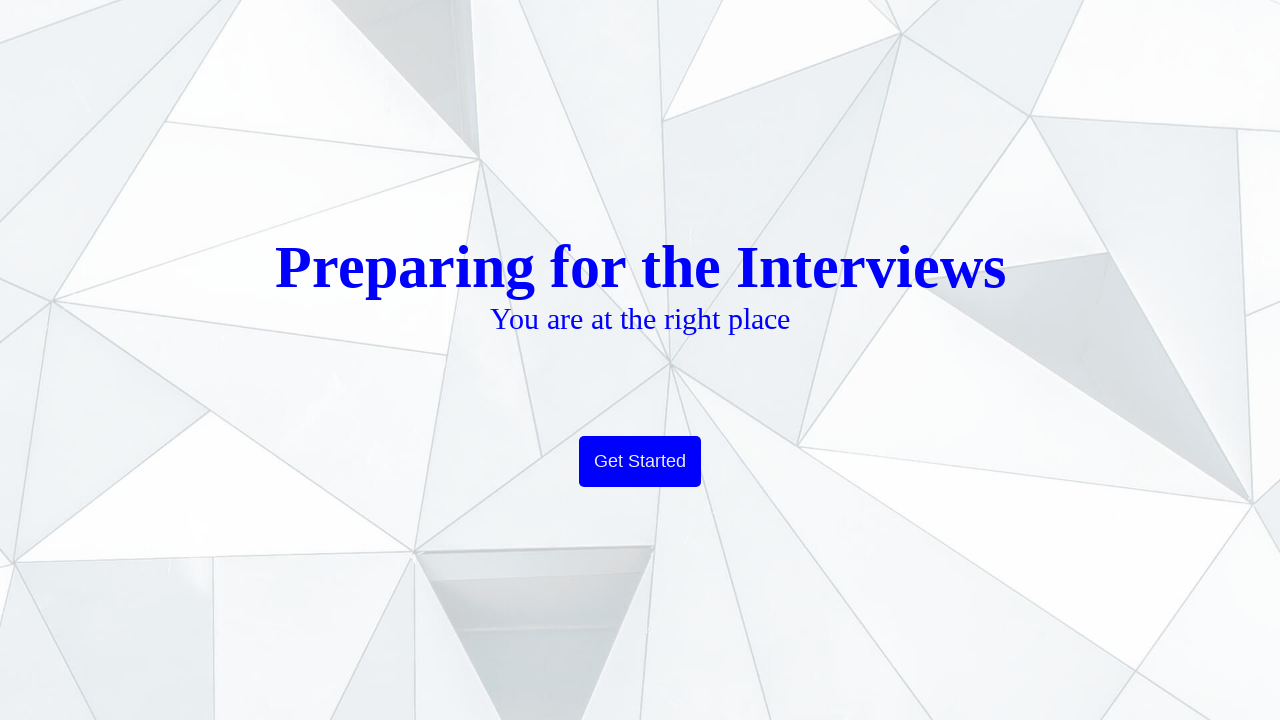

Navigated to DS Portal application home page
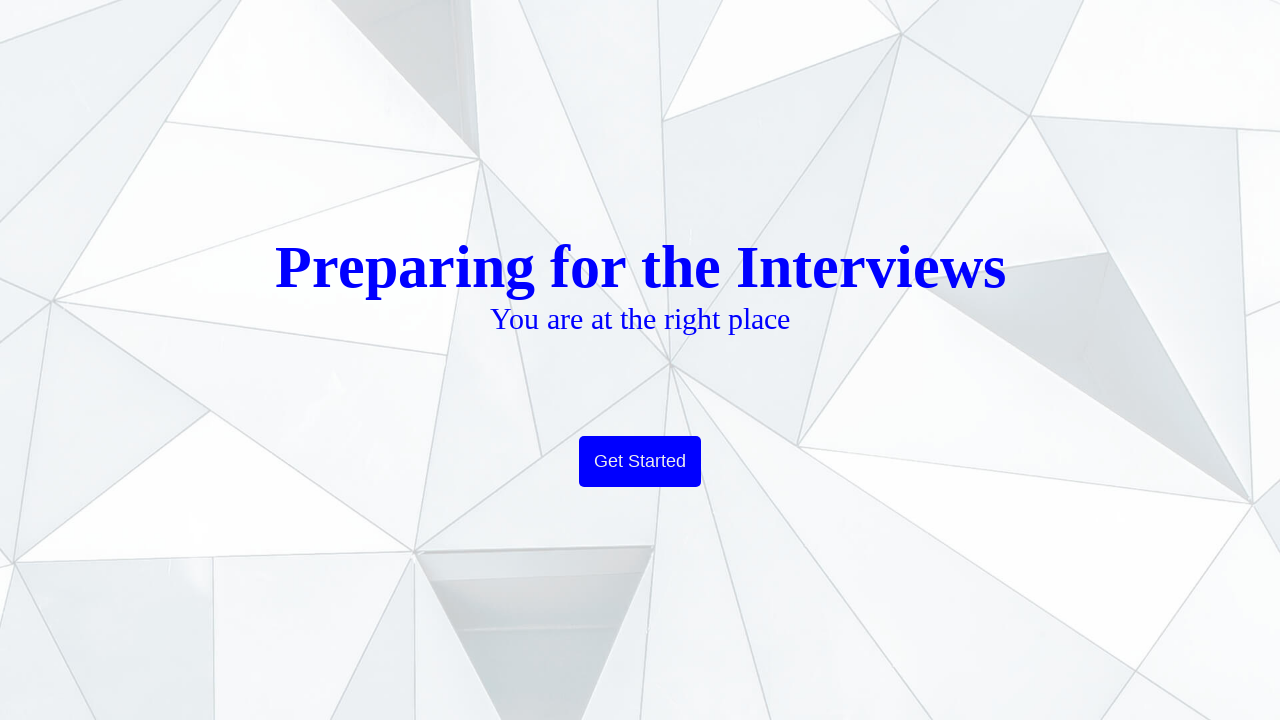

Clicked Get Started button at (640, 462) on button.btn
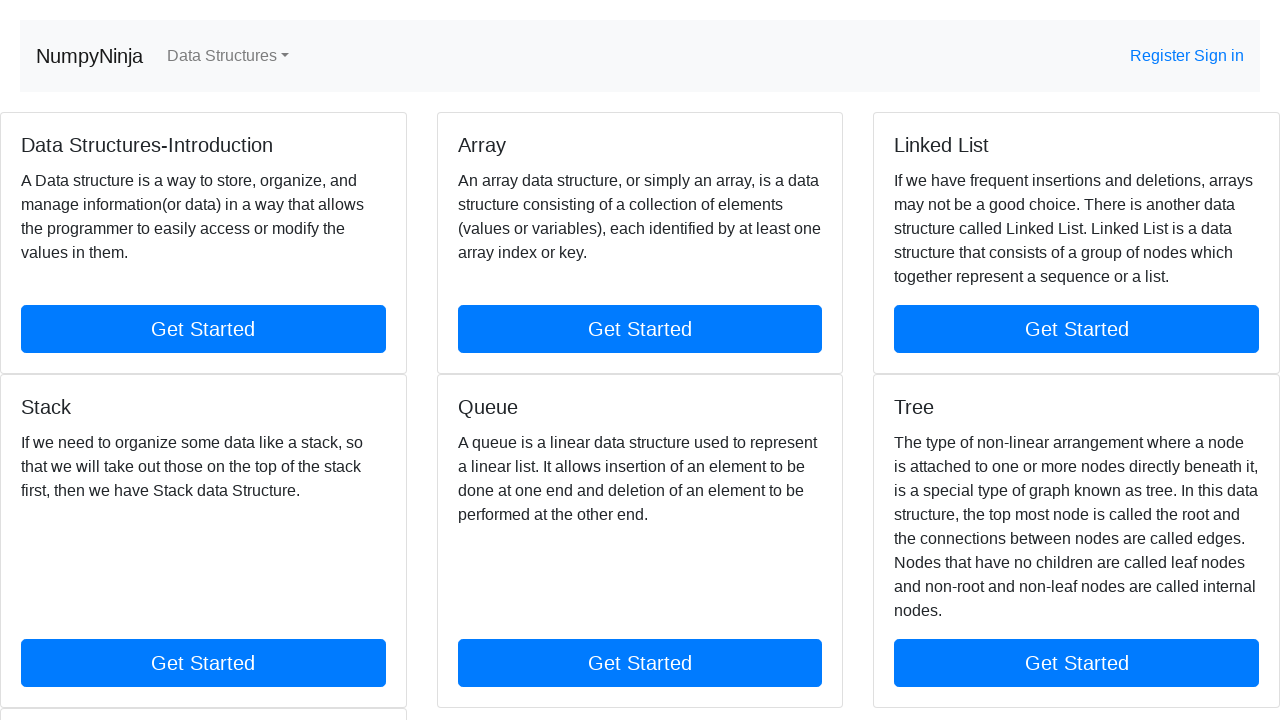

Page navigation completed and network idle
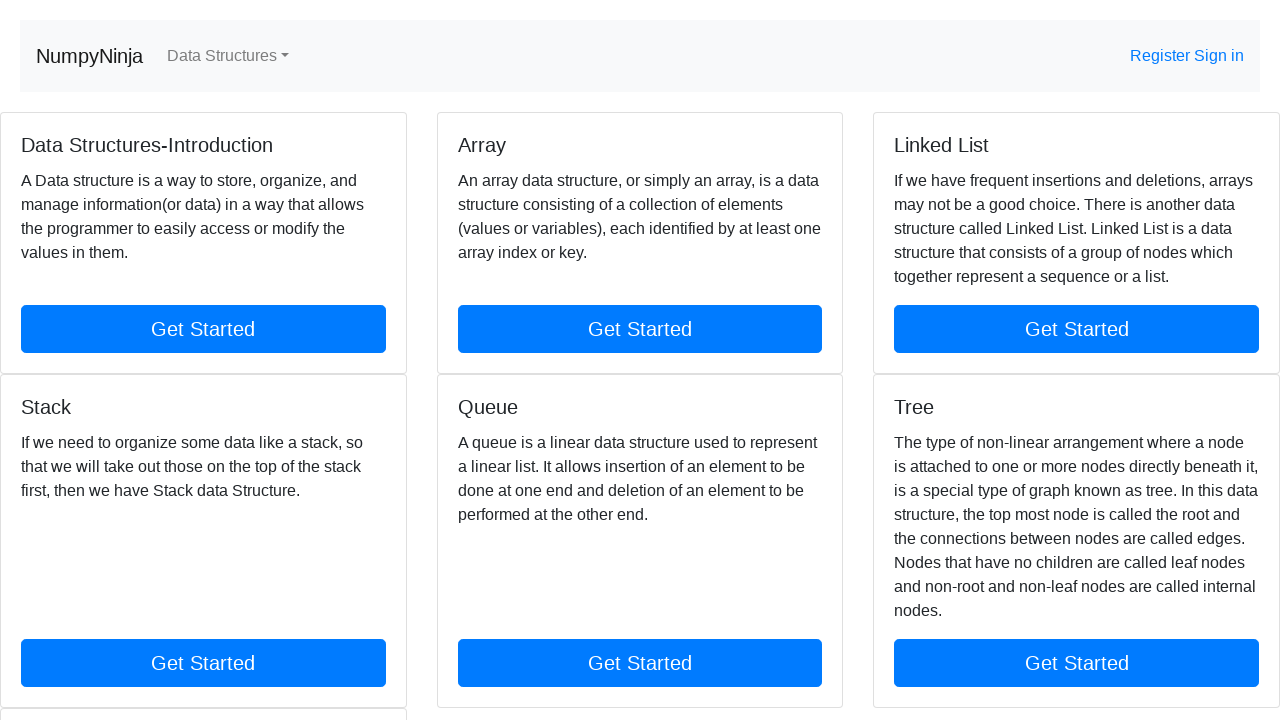

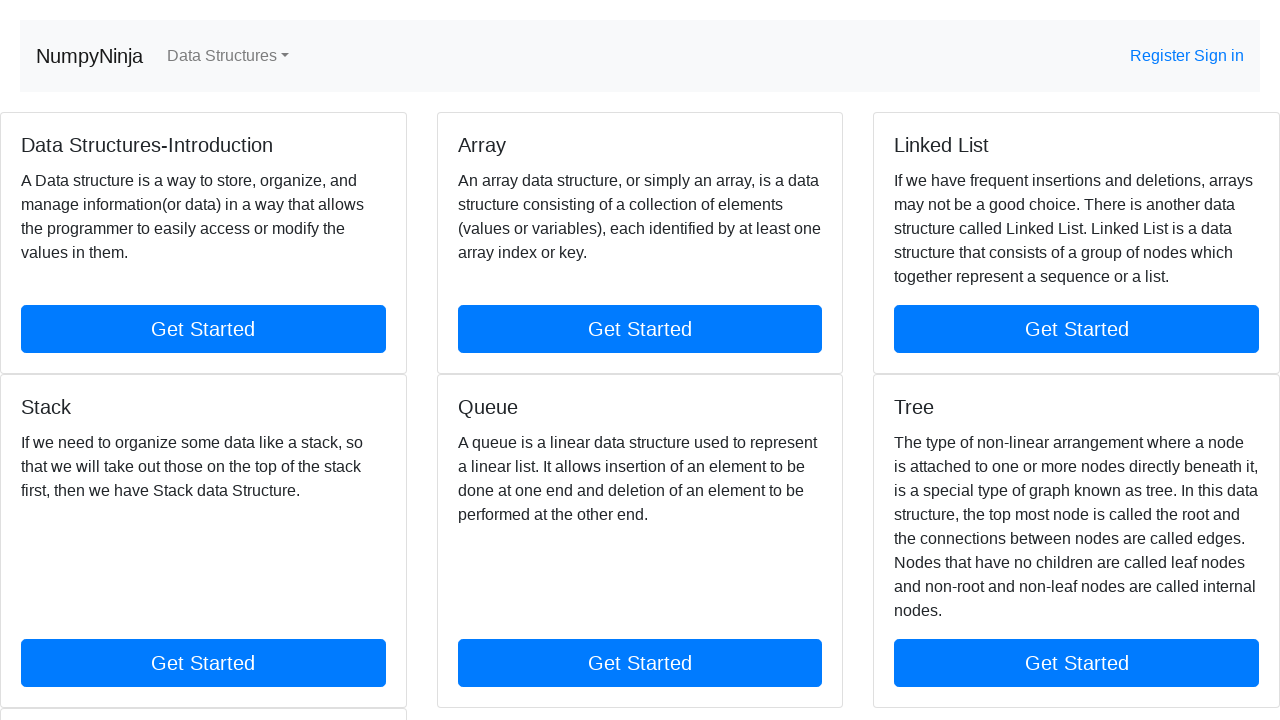